Tests browser window switching functionality by navigating to the Alerts, Frame & Windows section, clicking to open a new browser tab, and verifying content in the new tab.

Starting URL: https://demoqa.com/

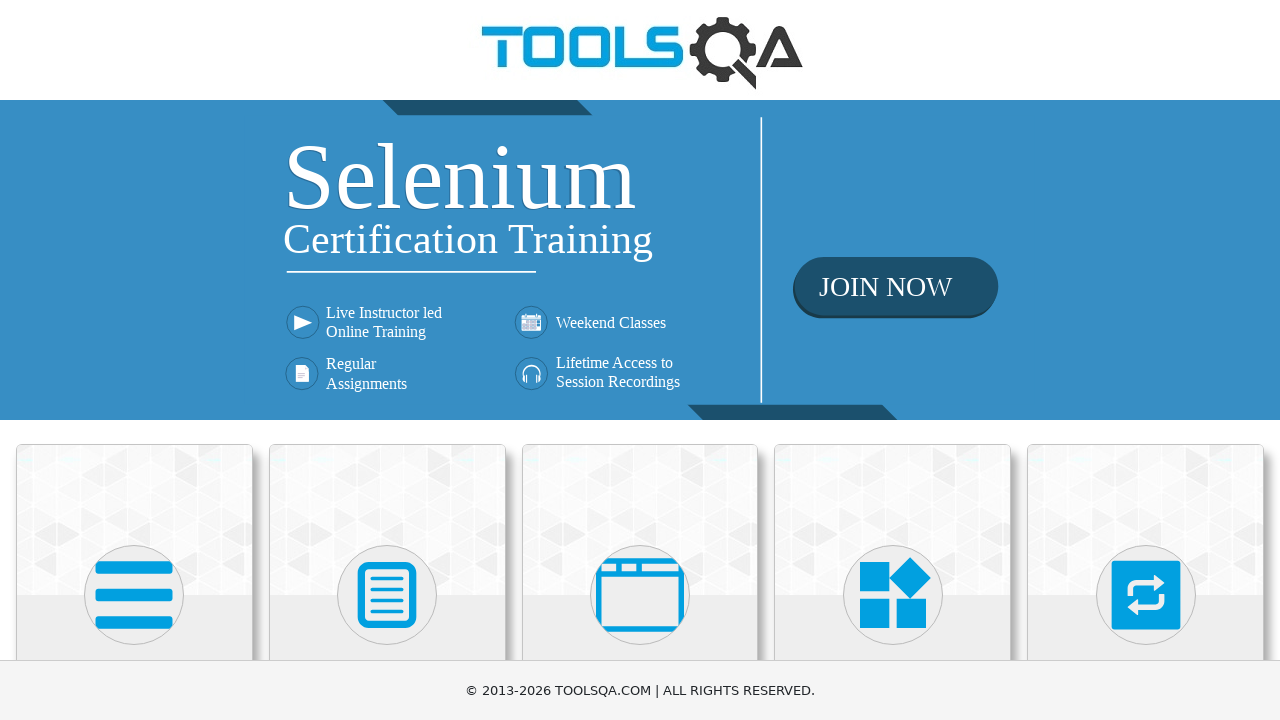

Clicked on 'Alerts, Frame & Windows' card at (640, 360) on xpath=//h5[text()='Alerts, Frame & Windows']
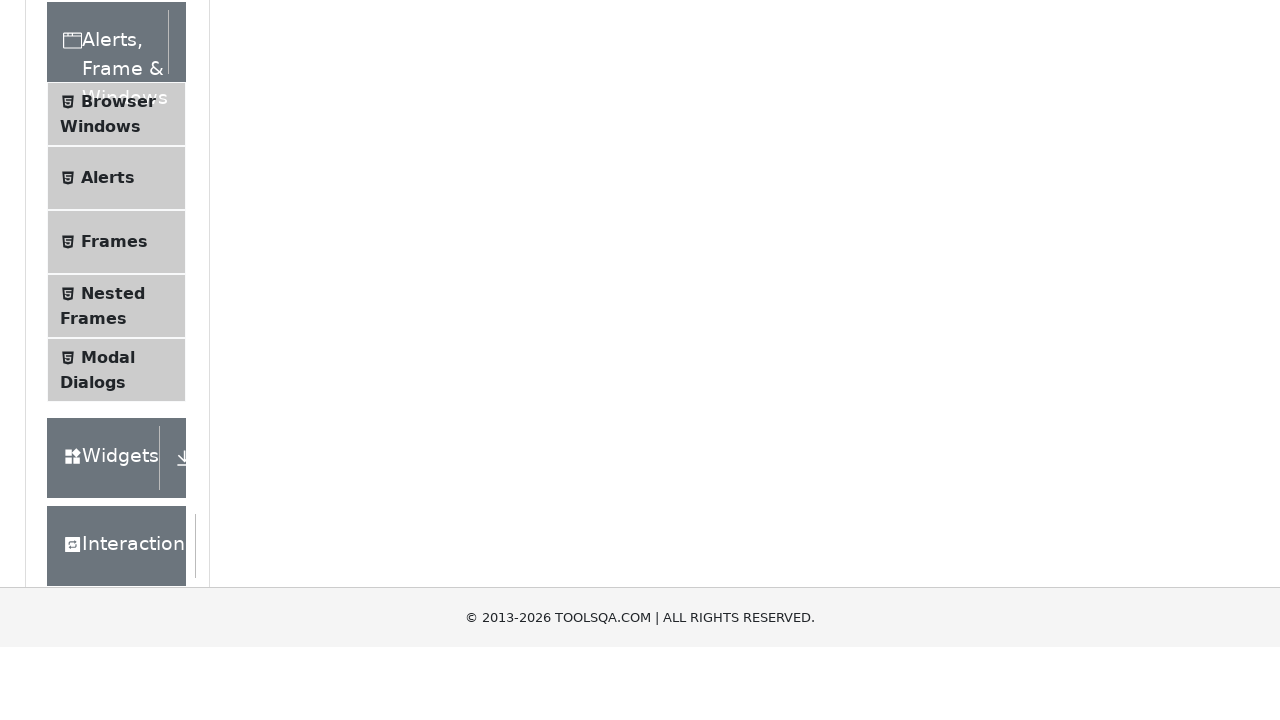

Clicked on 'Browser Windows' menu item at (118, 424) on xpath=//span[text()='Browser Windows']
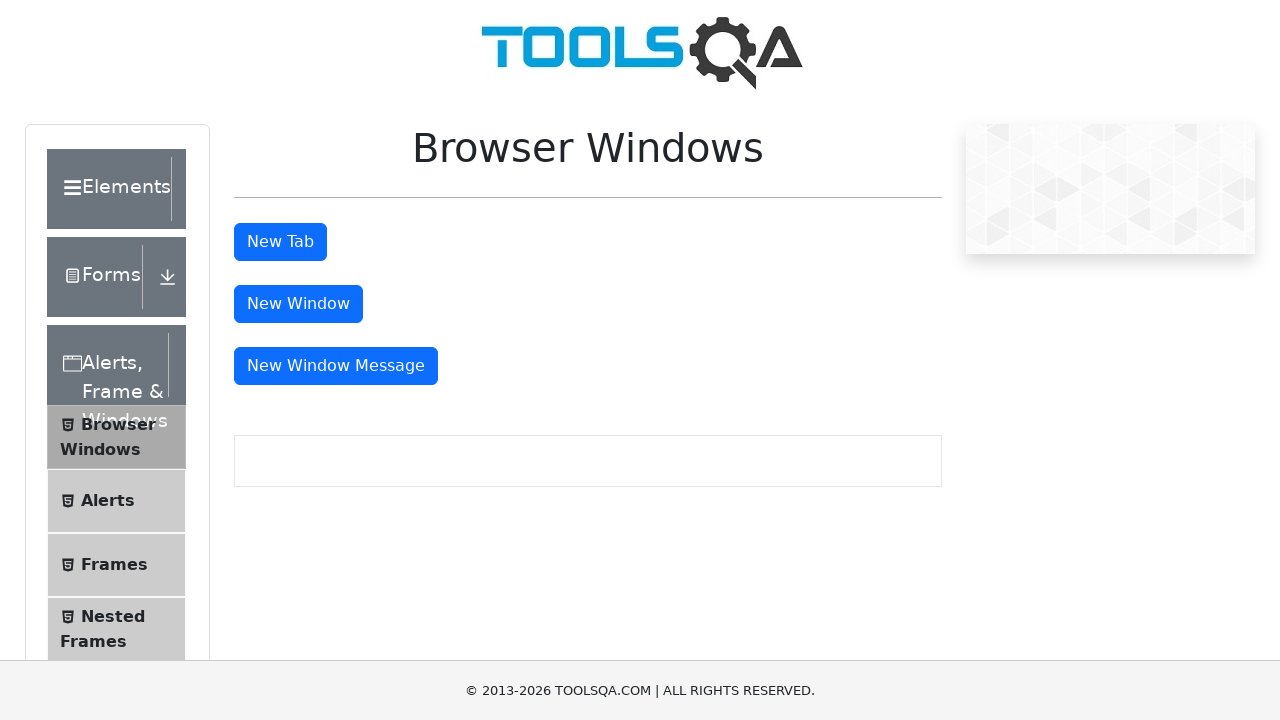

Clicked tab button to open new browser tab at (280, 242) on #tabButton
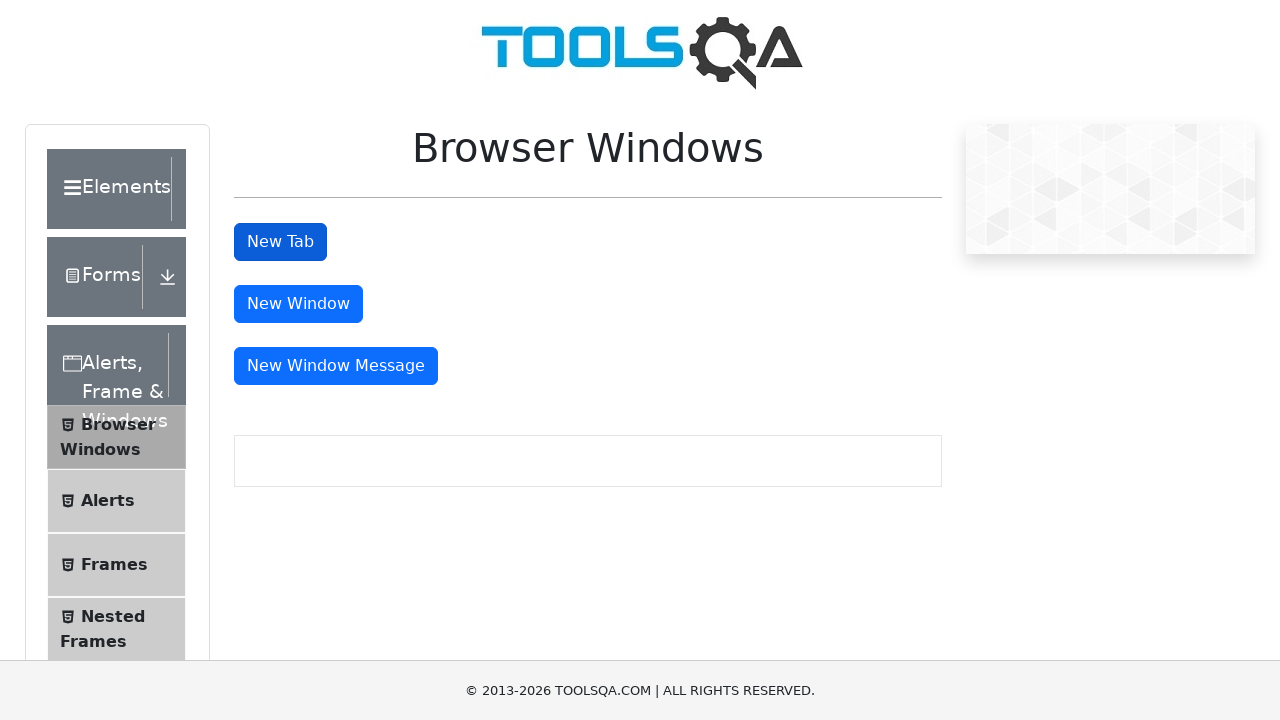

New browser tab opened
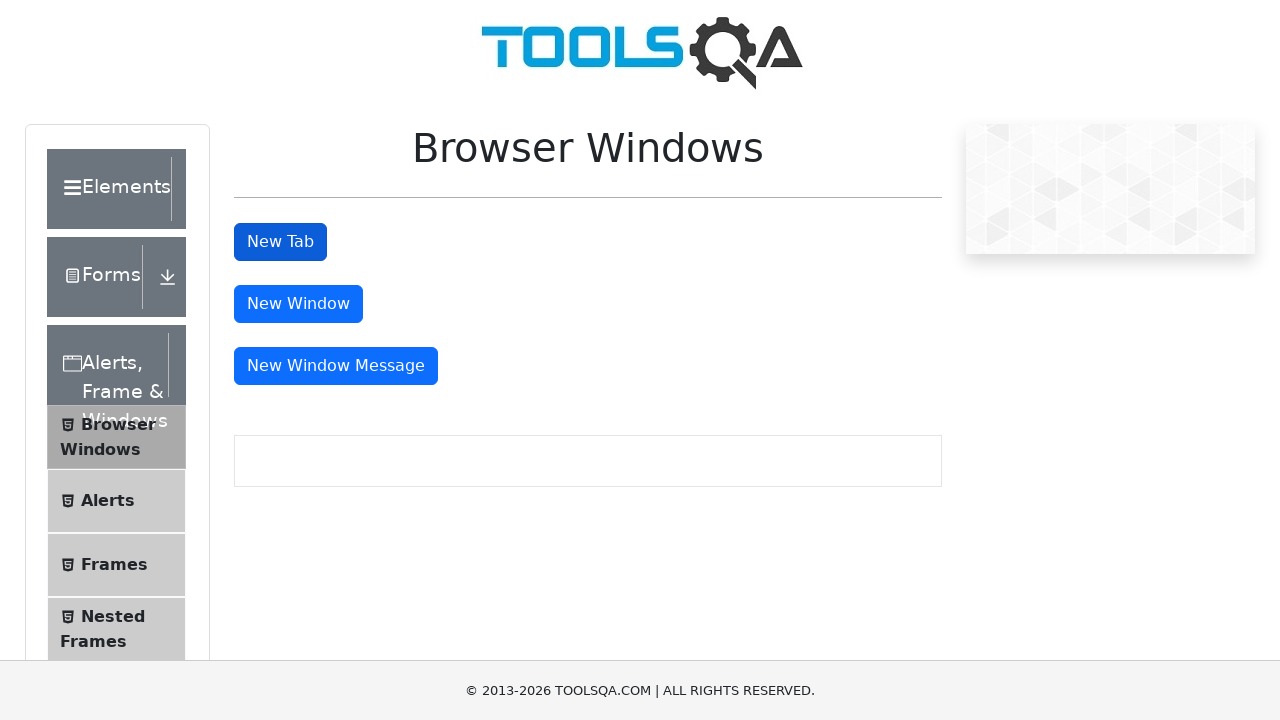

New page loaded and heading element is visible
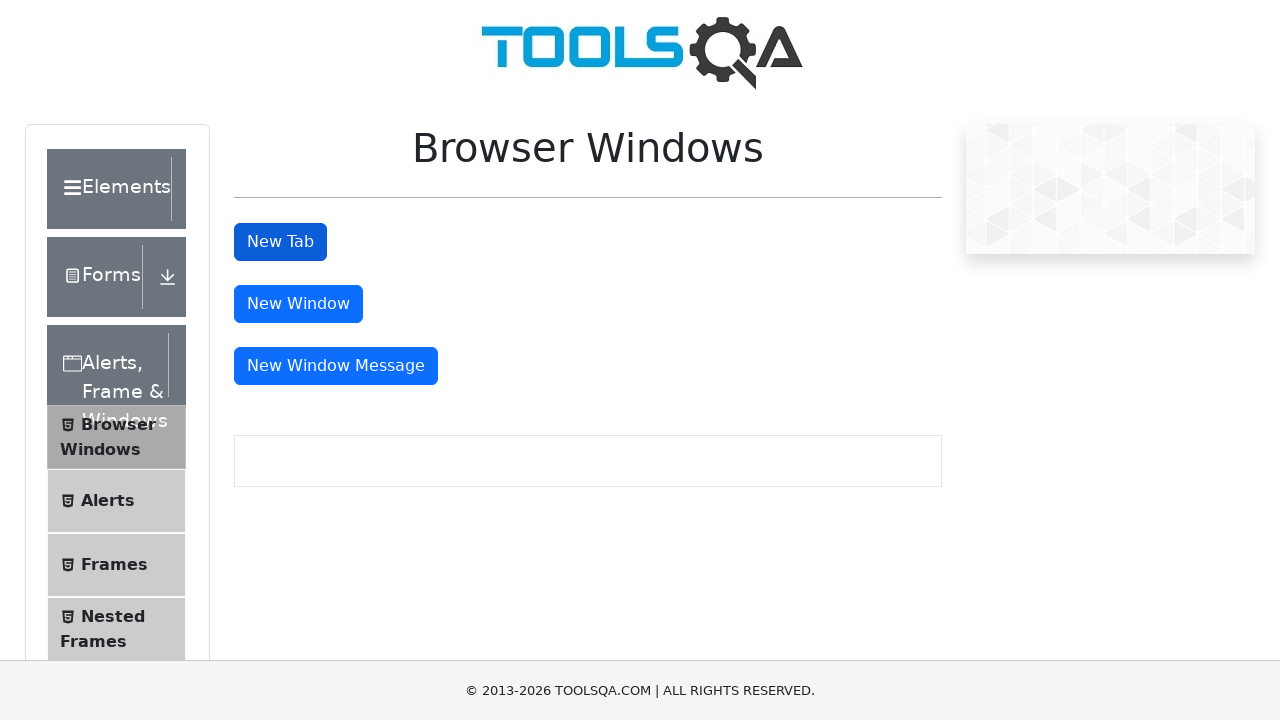

Retrieved heading text from new tab: 'This is a sample page'
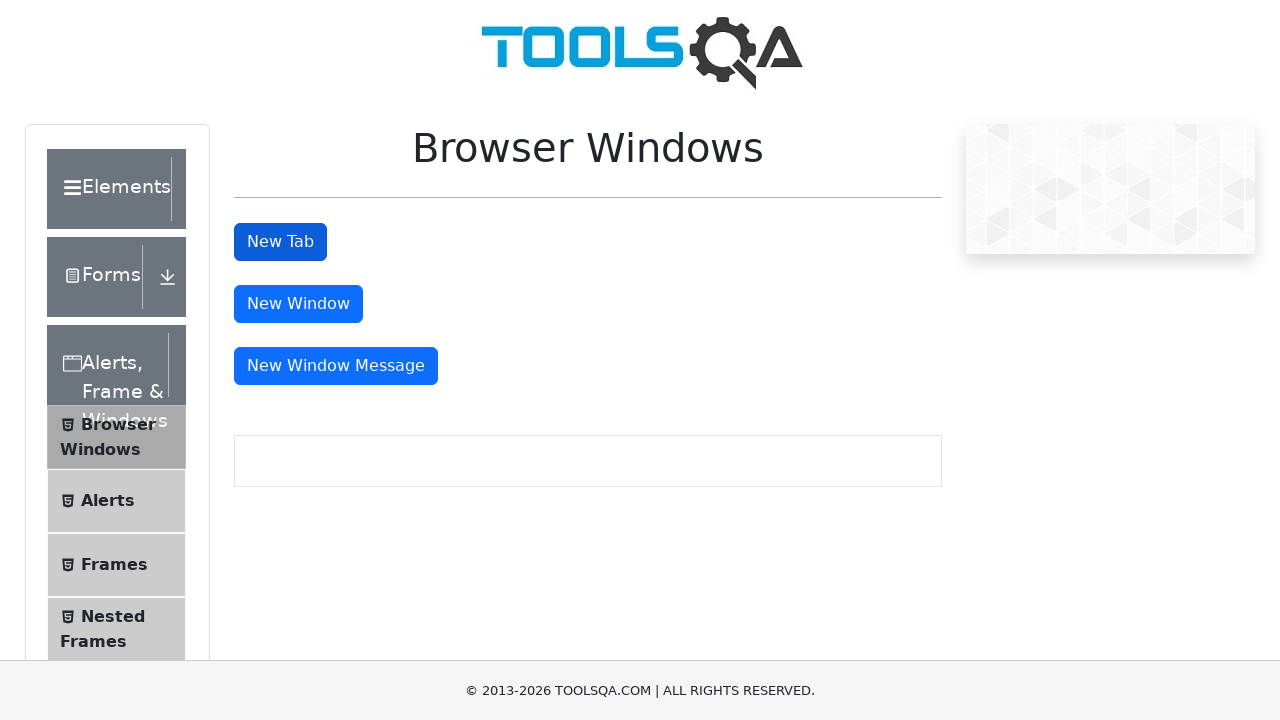

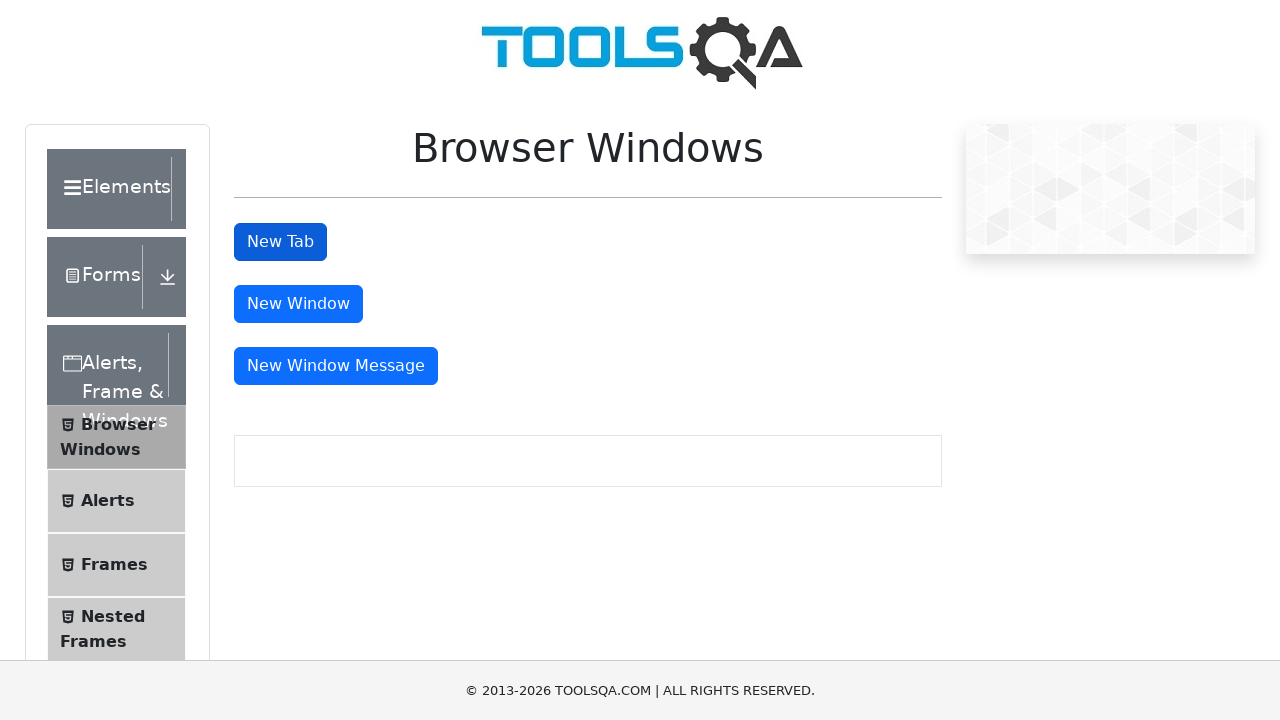